Tests link functionality on DemoQA site by locating a simple link element, verifying it has the text "Home", and clicking it.

Starting URL: https://demoqa.com/links

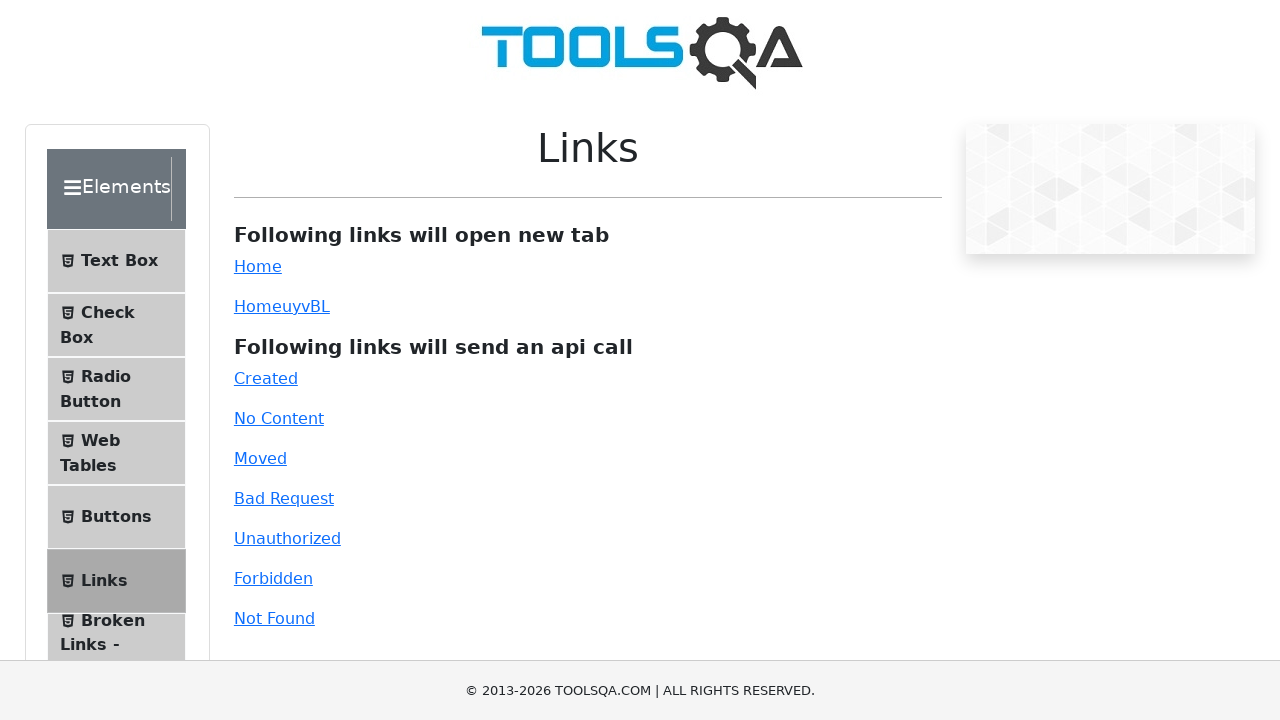

Located simple link element with ID 'simpleLink'
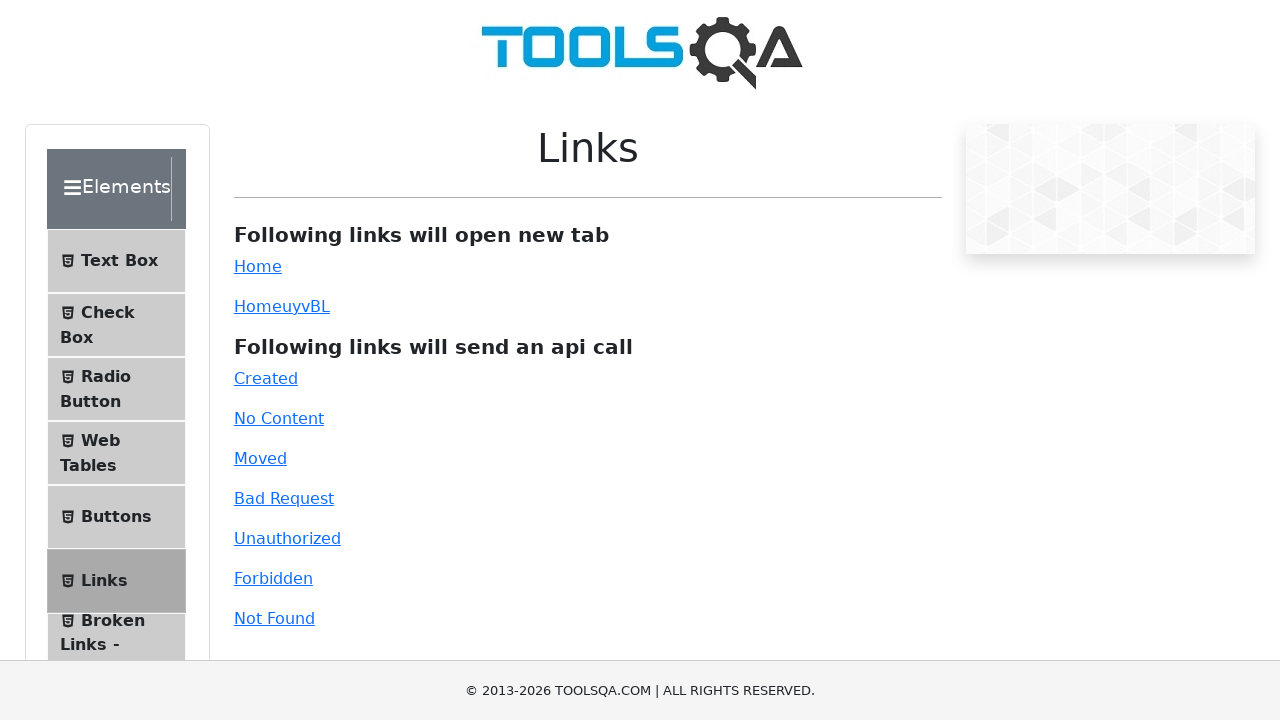

Verified link has text 'Home'
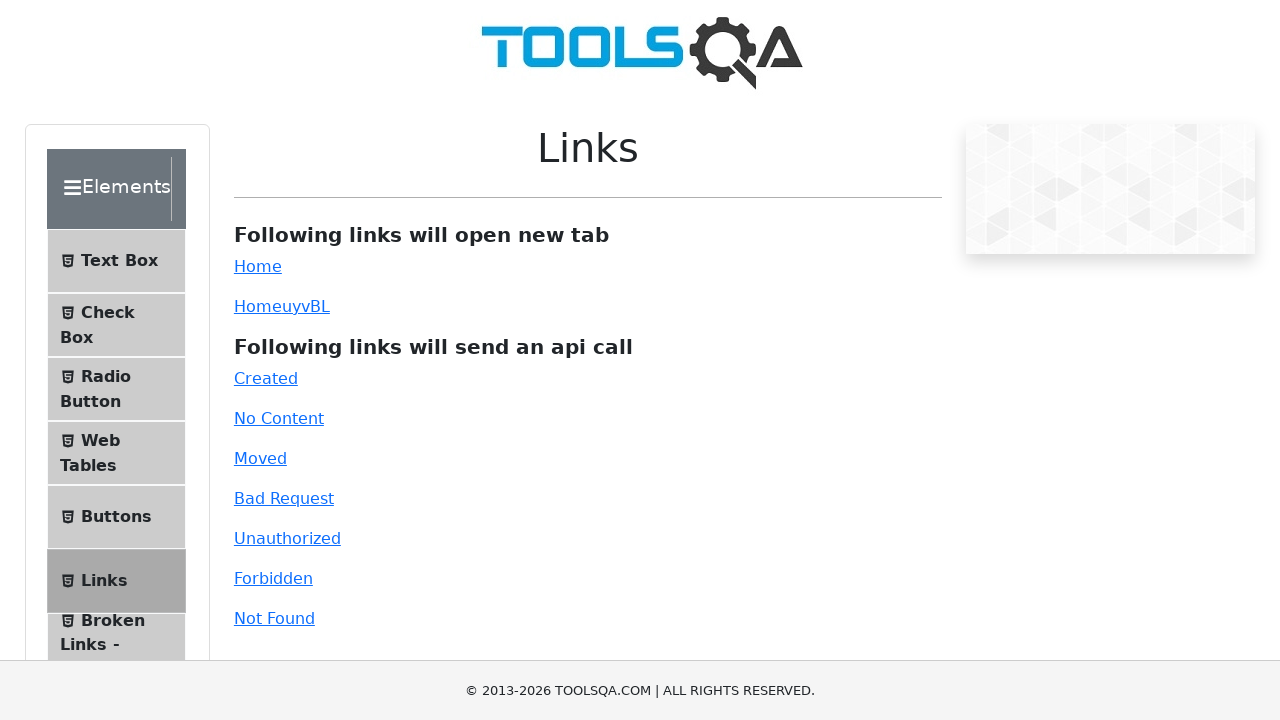

Clicked the Home link at (258, 266) on xpath=//a[@id='simpleLink']
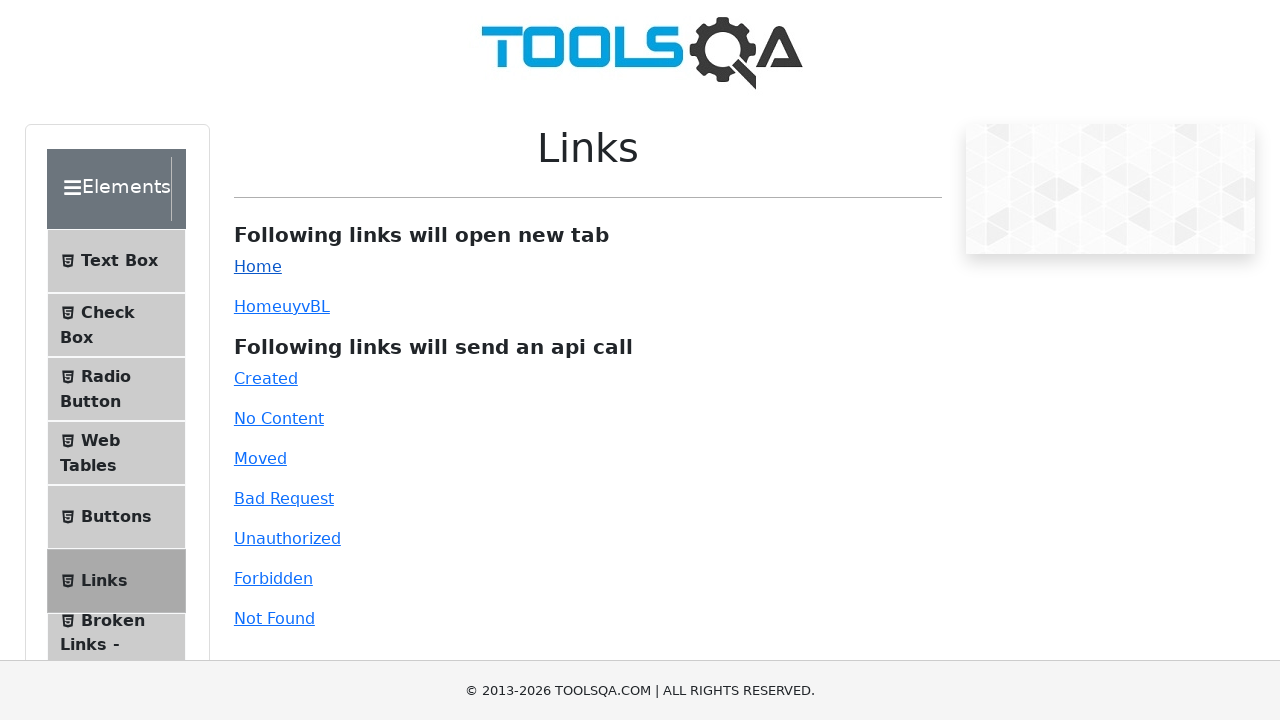

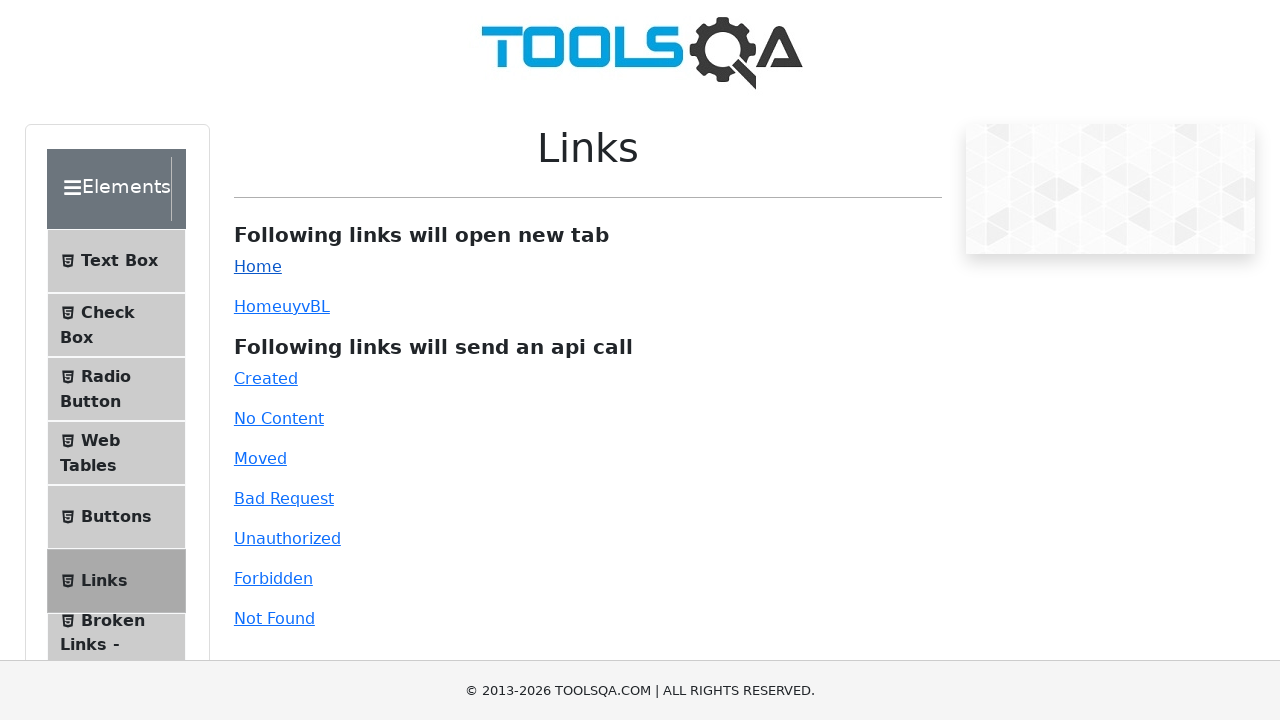